Tests click and hold interaction by selecting items 1-4 in a selectable grid using mouse drag

Starting URL: https://jqueryui.com/resources/demos/selectable/display-grid.html

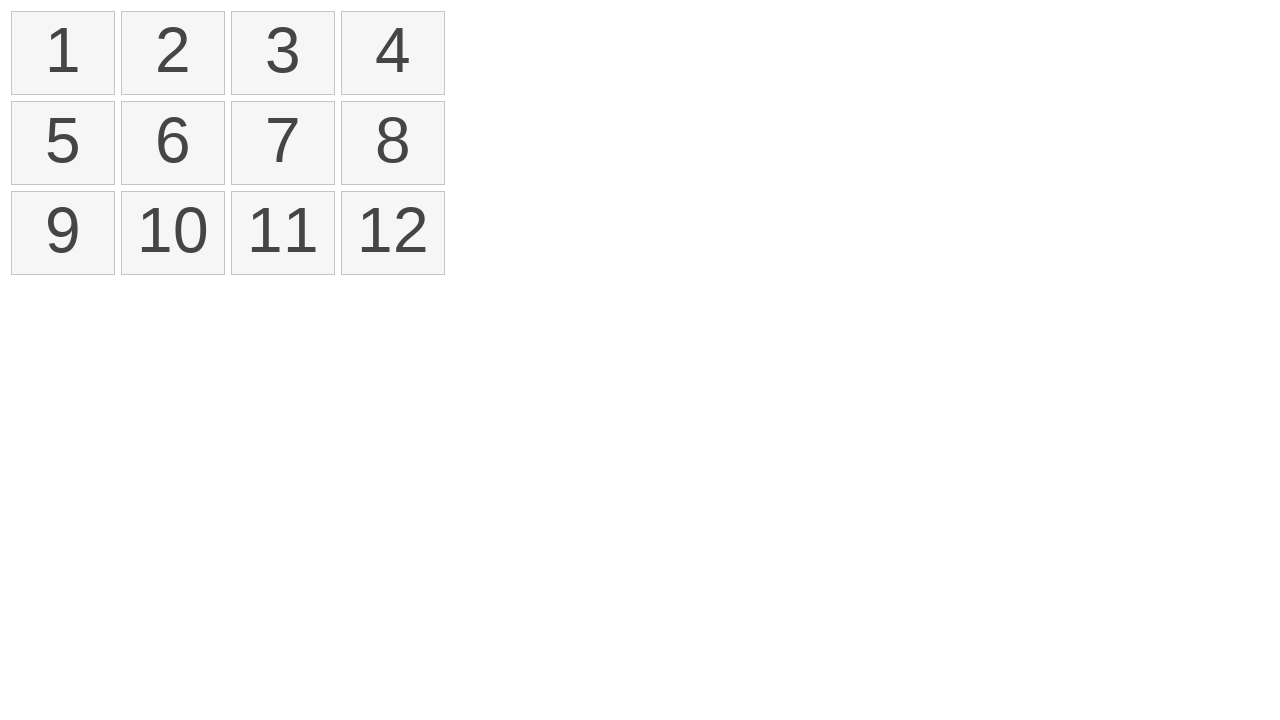

Waited for selectable grid to load
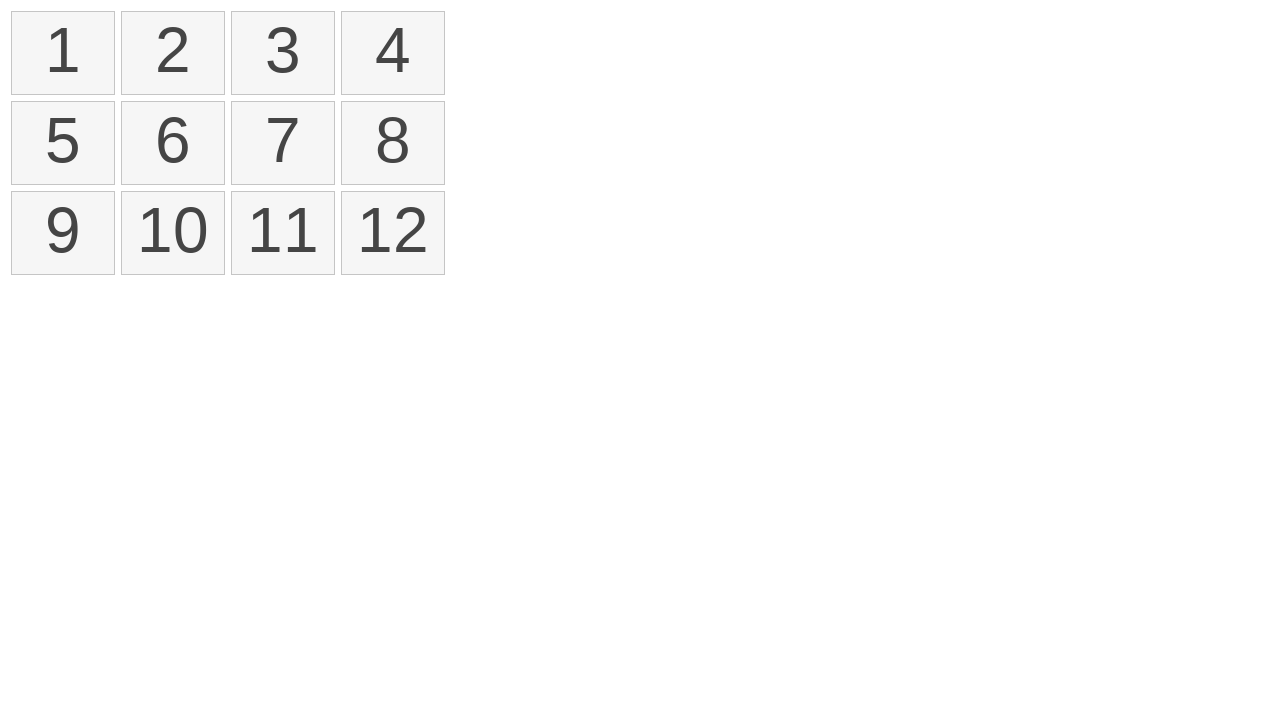

Located all selectable items in grid
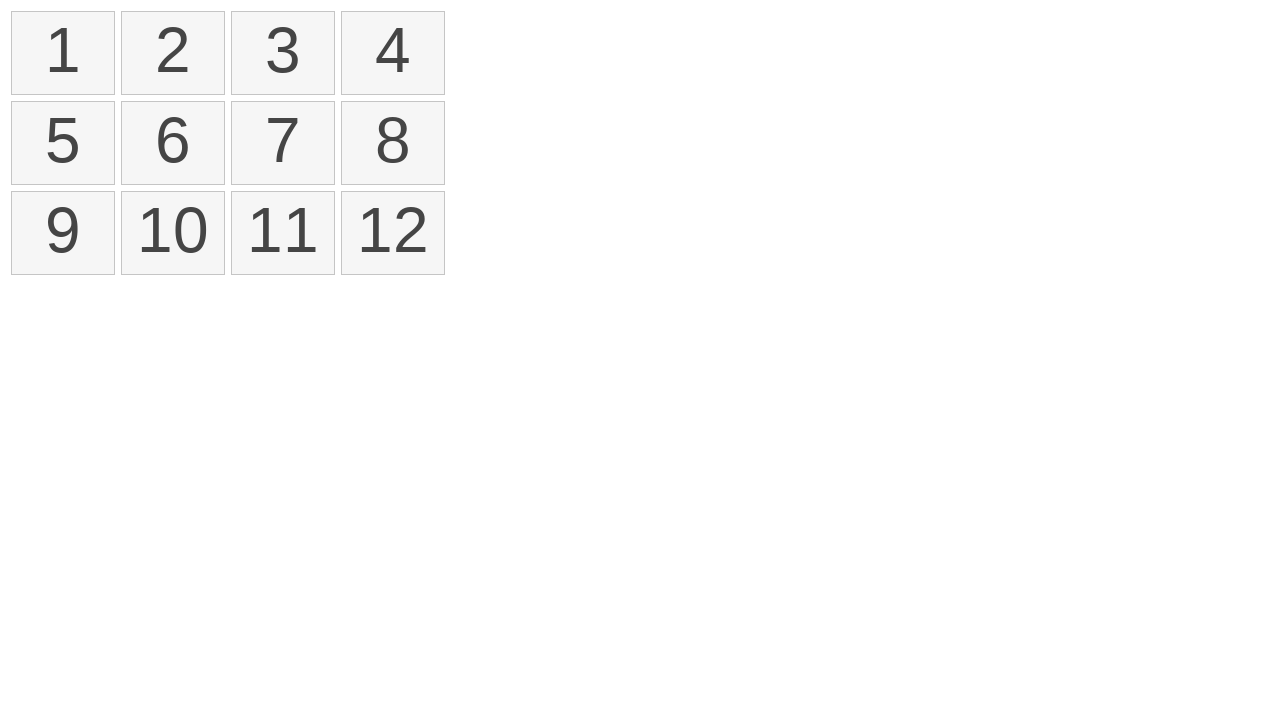

Located first item in selectable grid
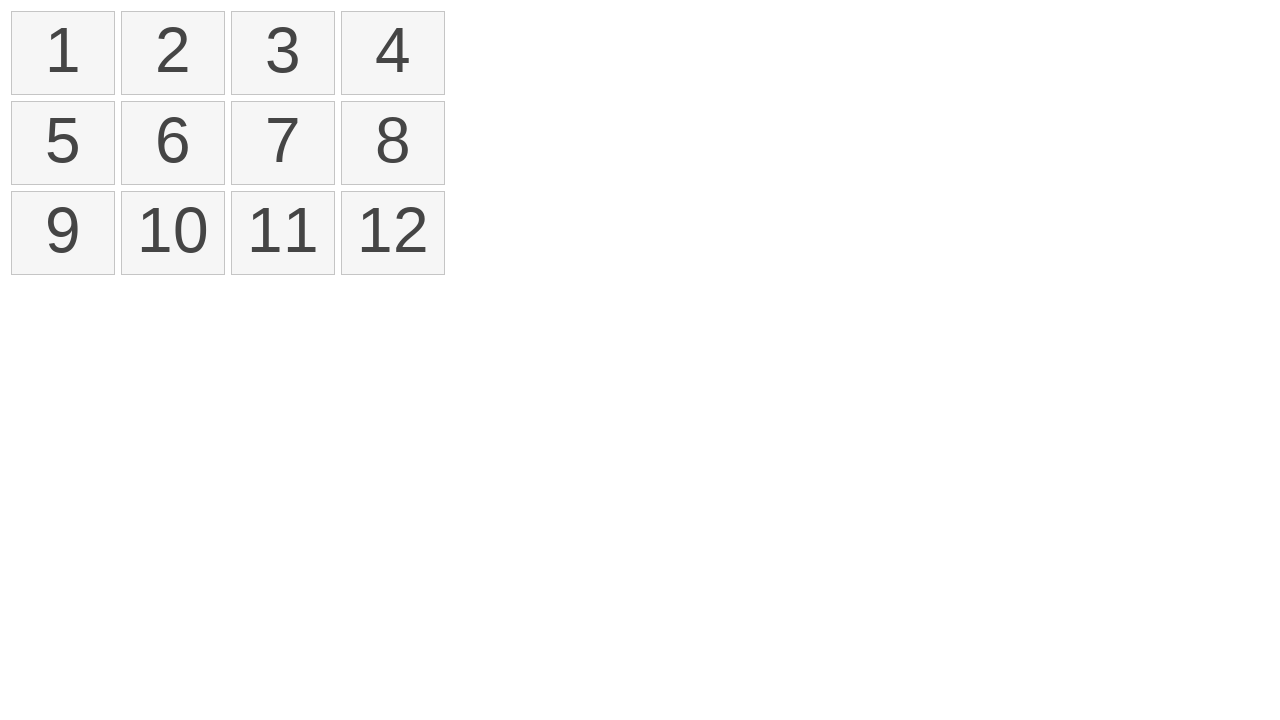

Located fourth item in selectable grid
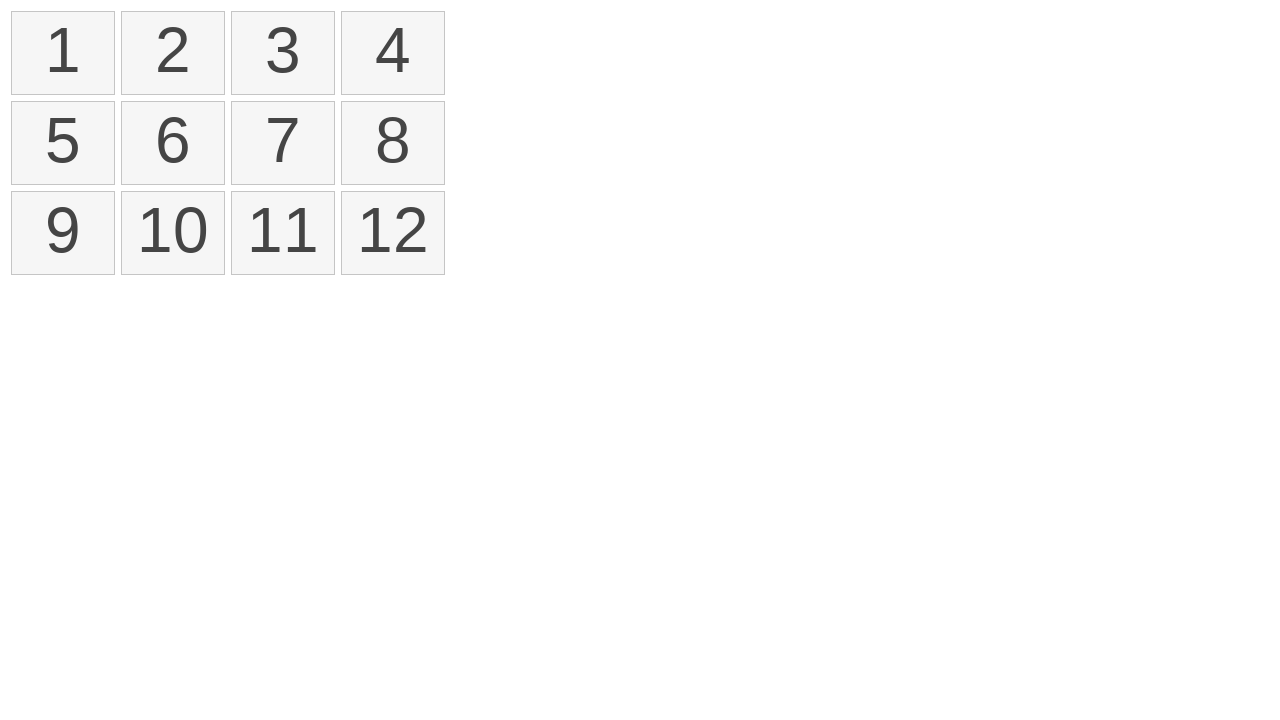

Retrieved bounding box for first item
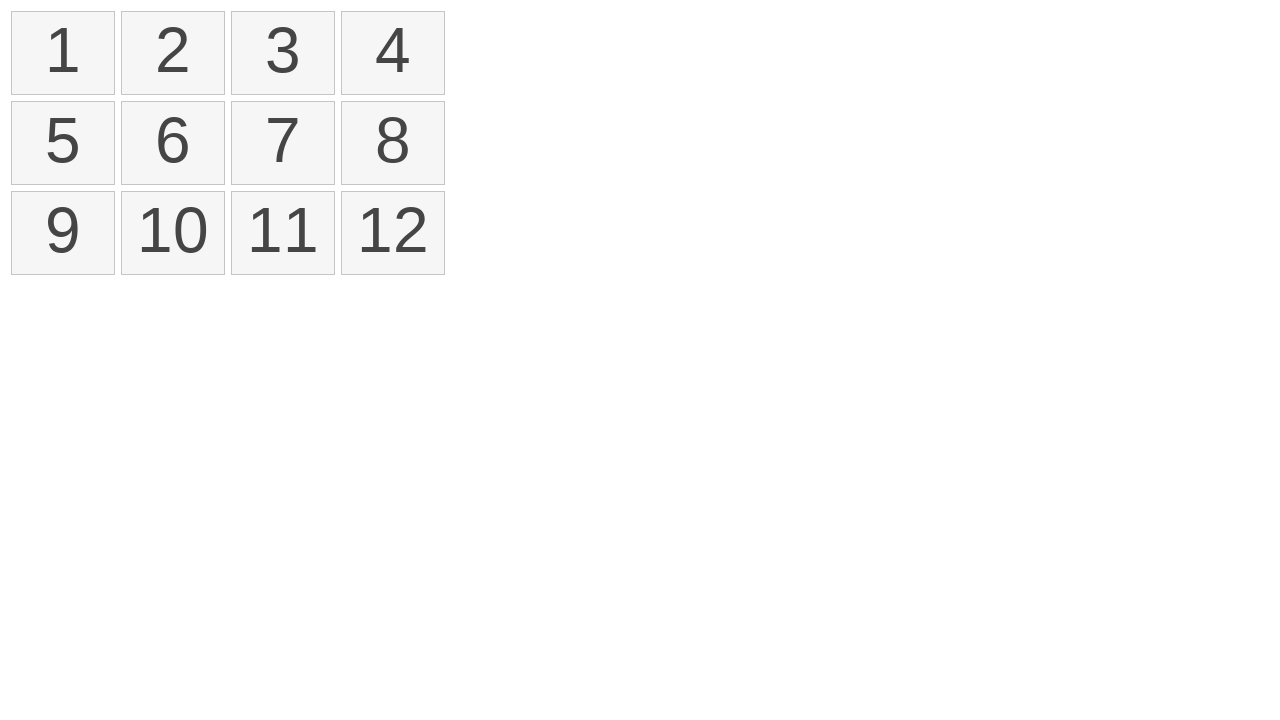

Retrieved bounding box for fourth item
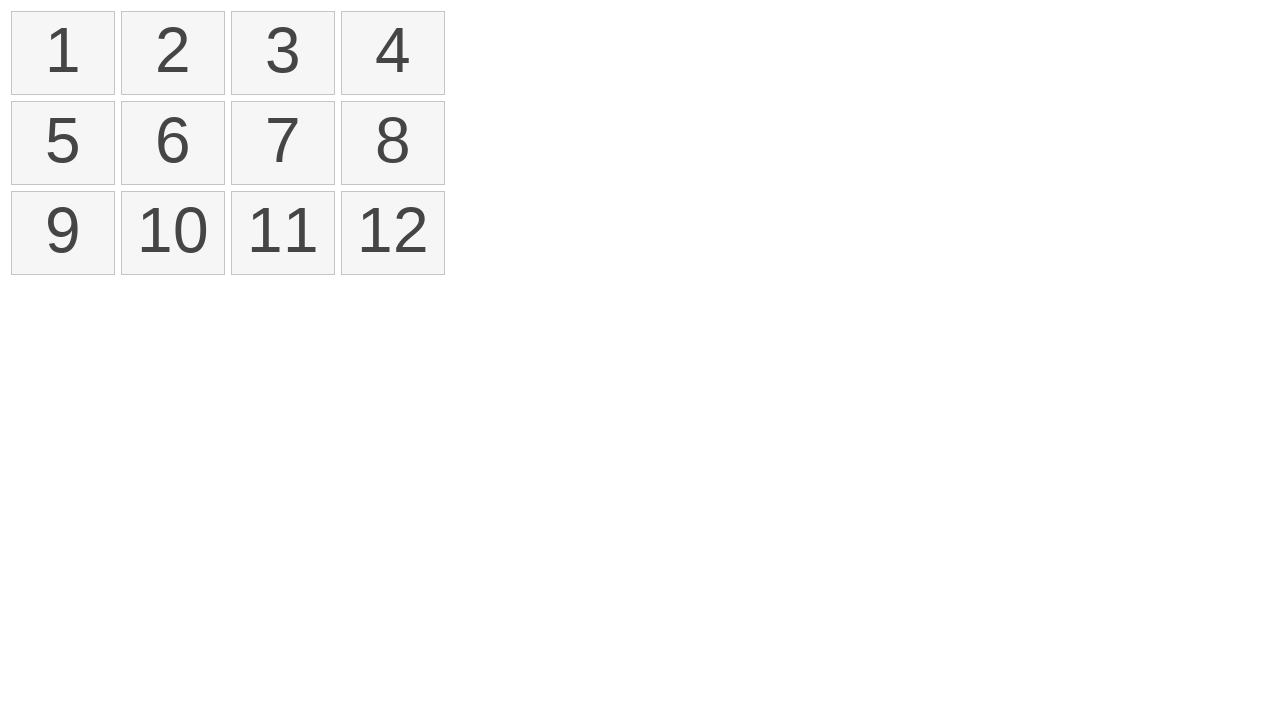

Moved mouse to center of first item at (63, 53)
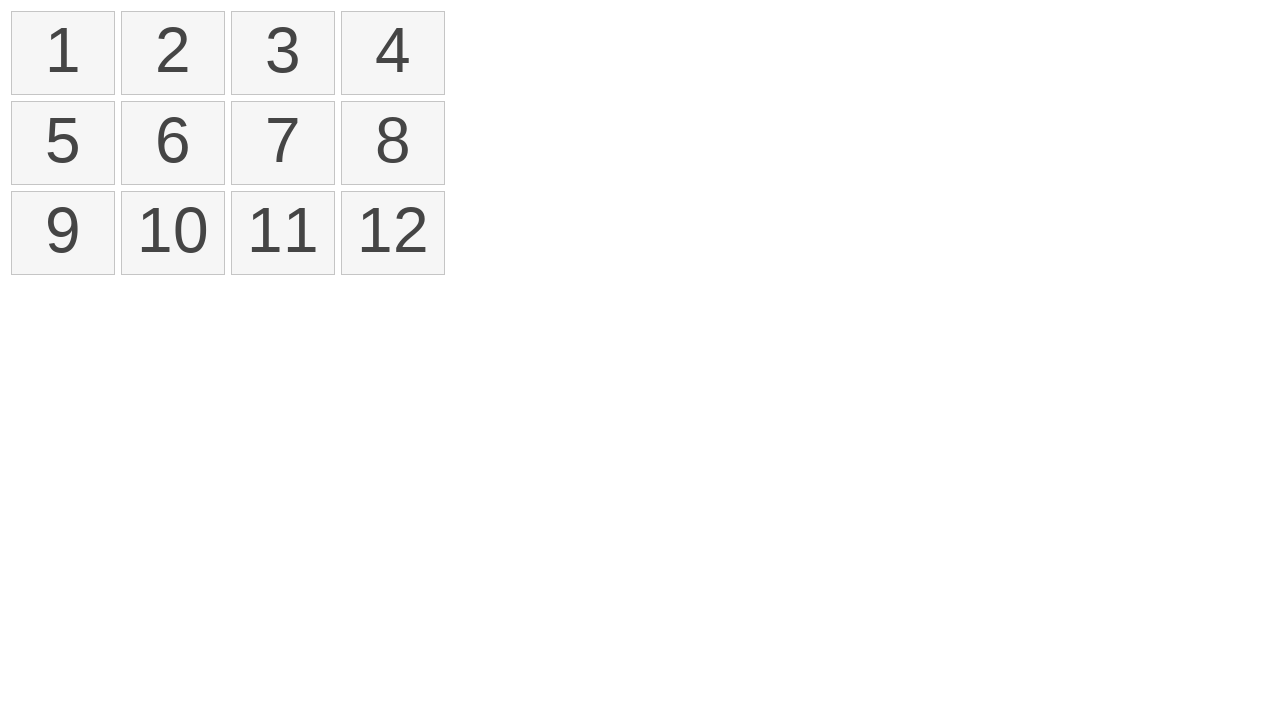

Pressed down mouse button on first item at (63, 53)
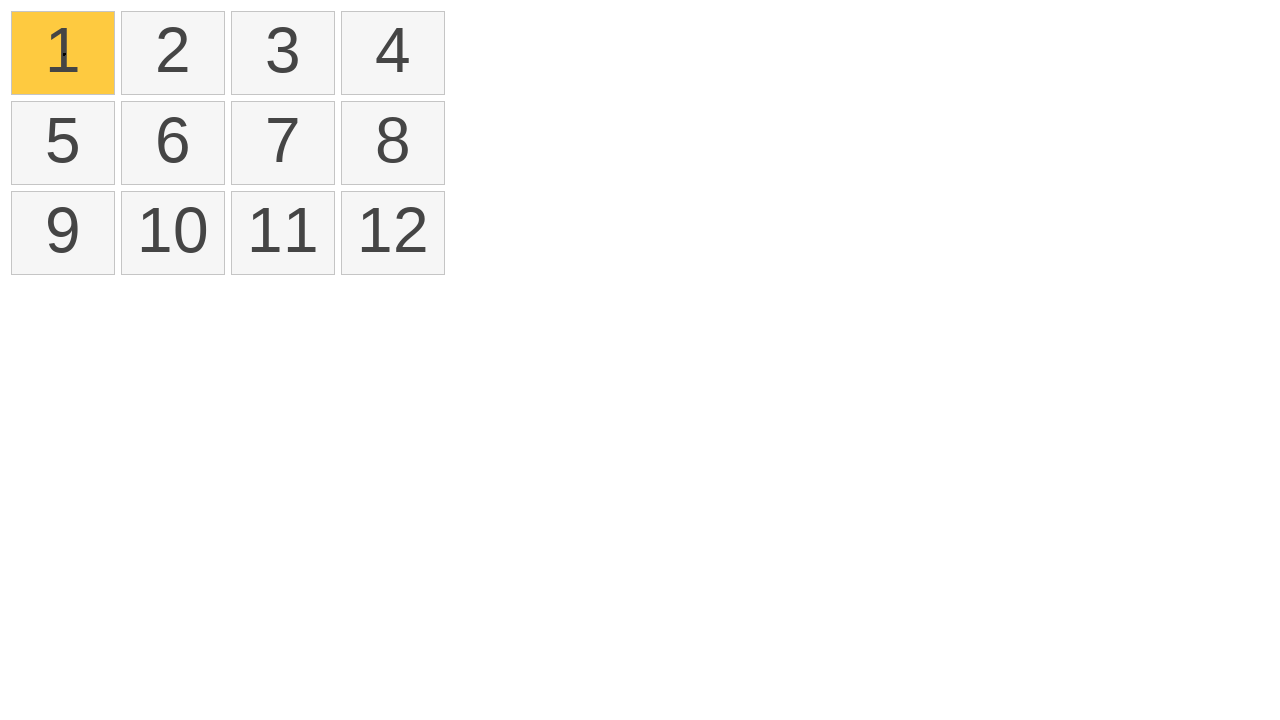

Dragged mouse to center of fourth item at (393, 53)
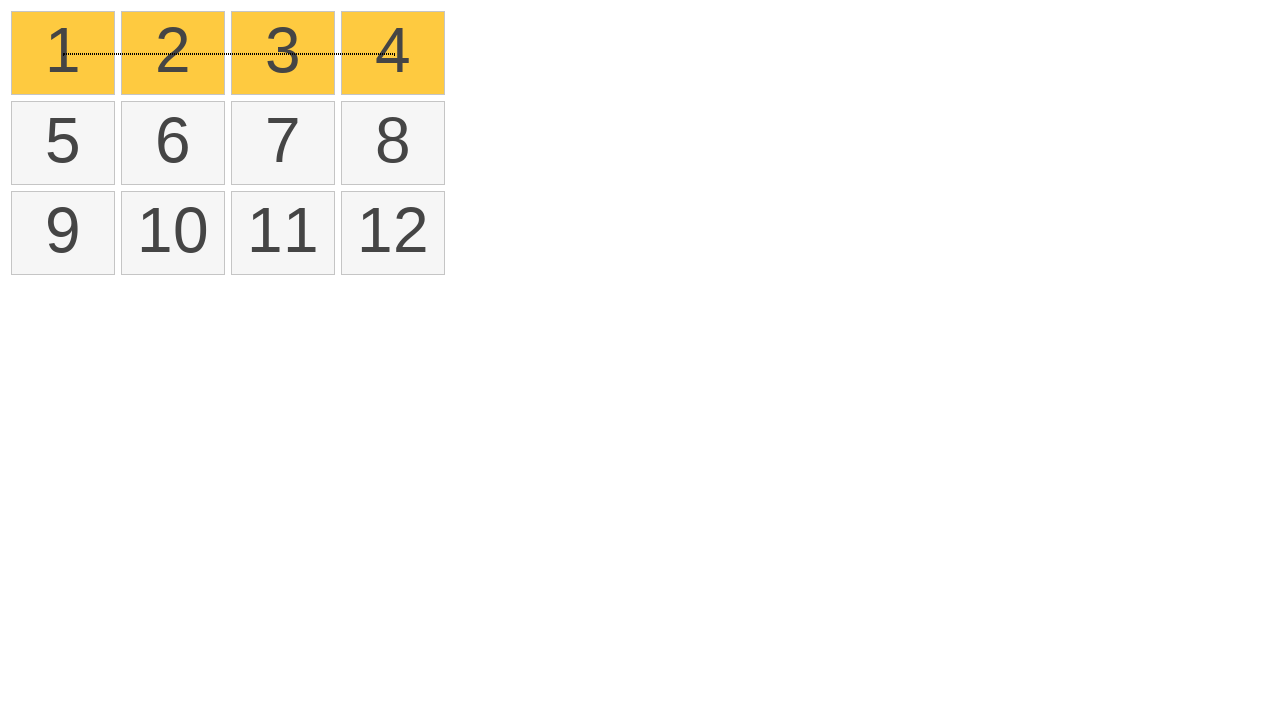

Released mouse button to complete drag selection at (393, 53)
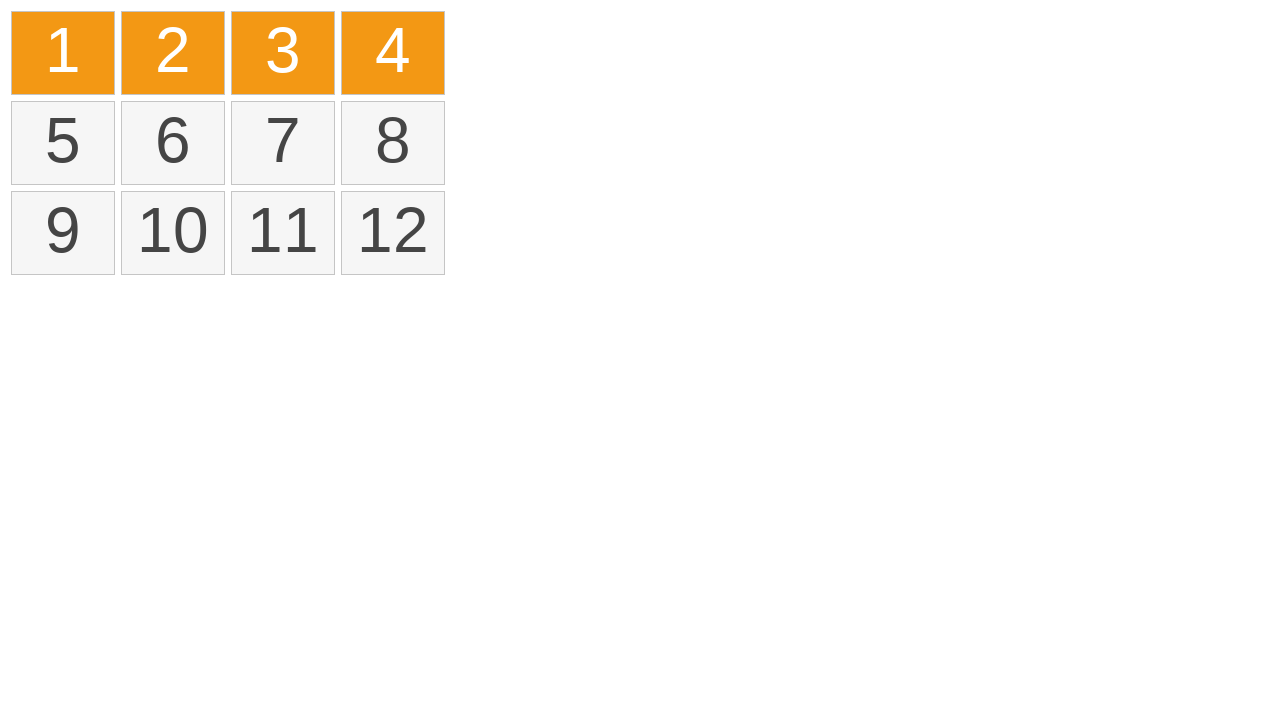

Waited for selected items to be marked with ui-selected class
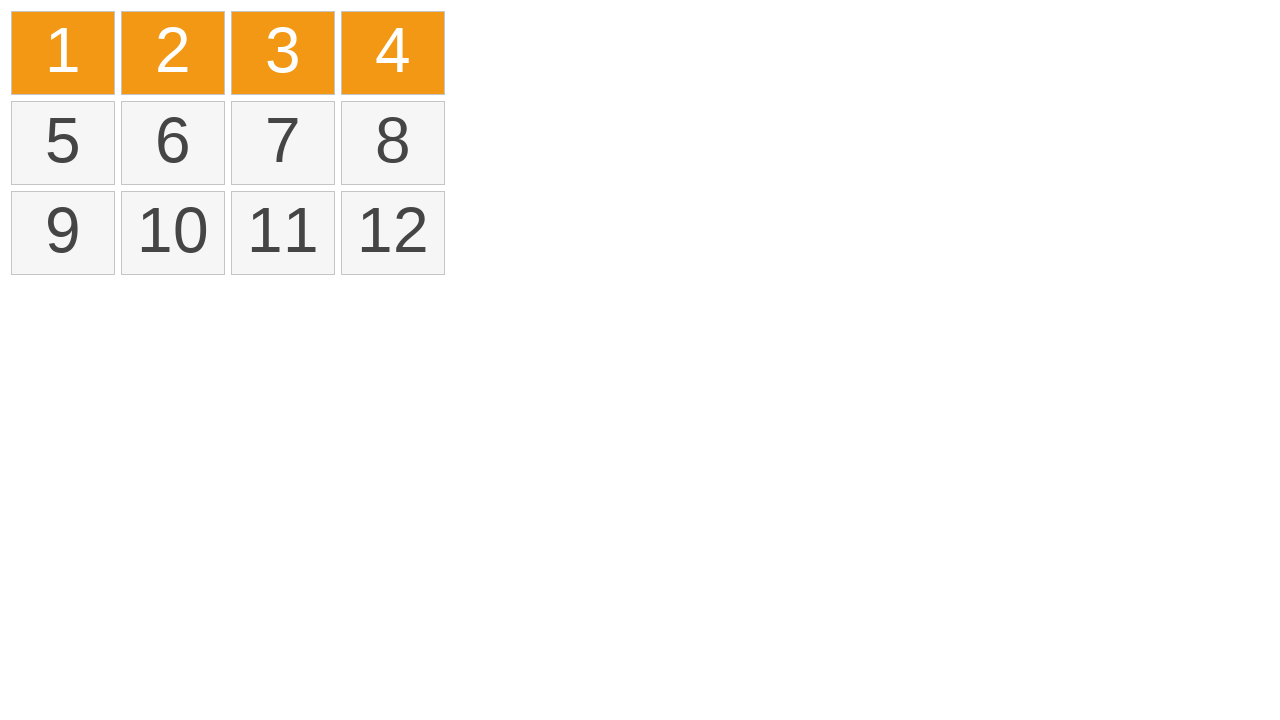

Located all selected items in grid
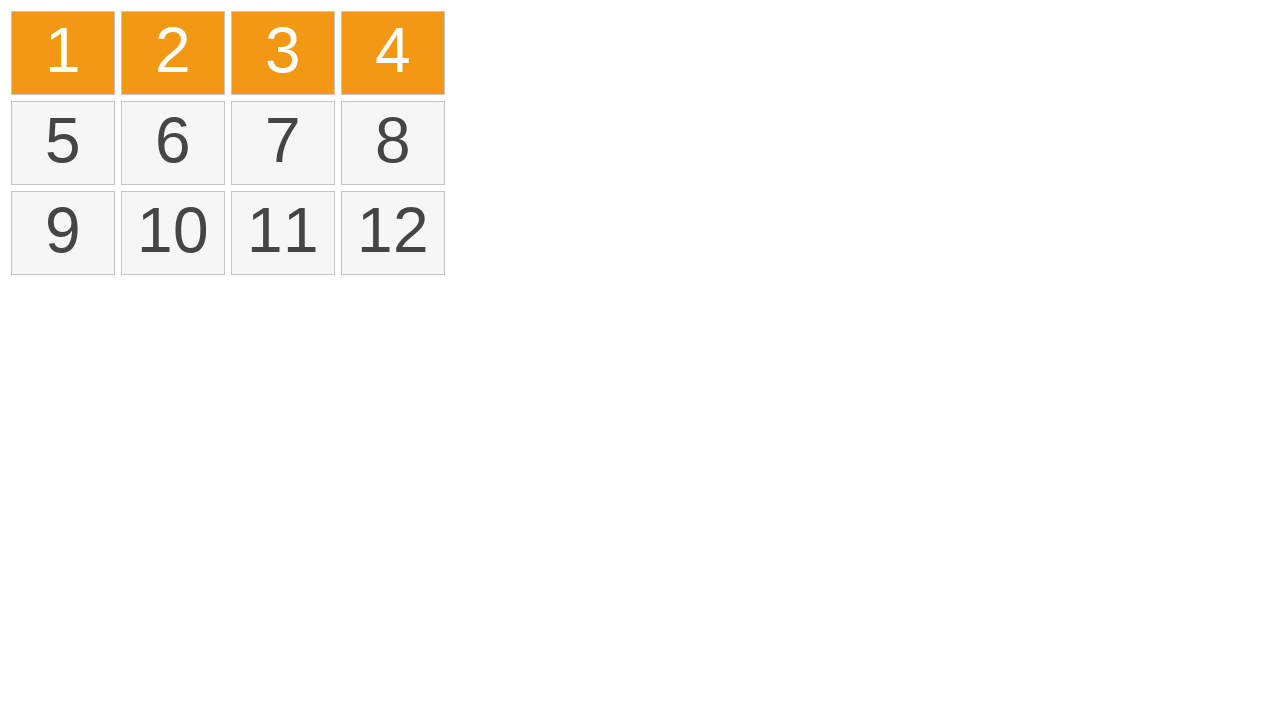

Verified that exactly 4 items are selected
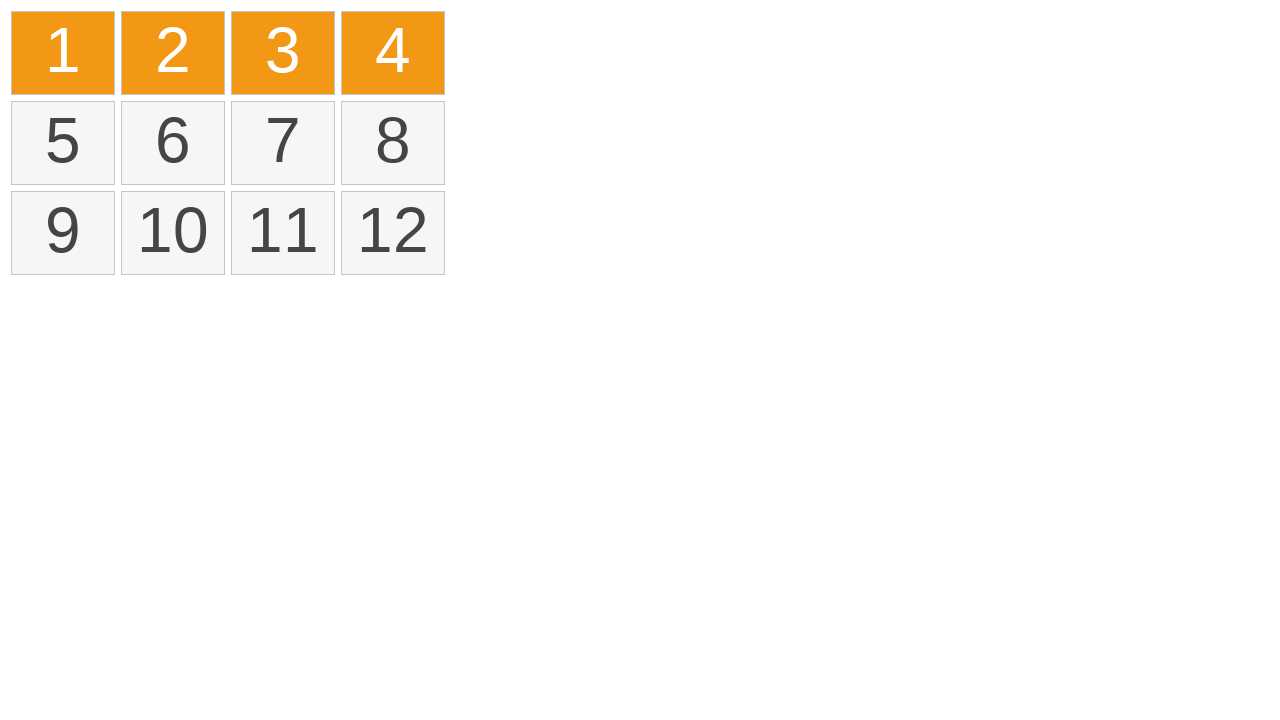

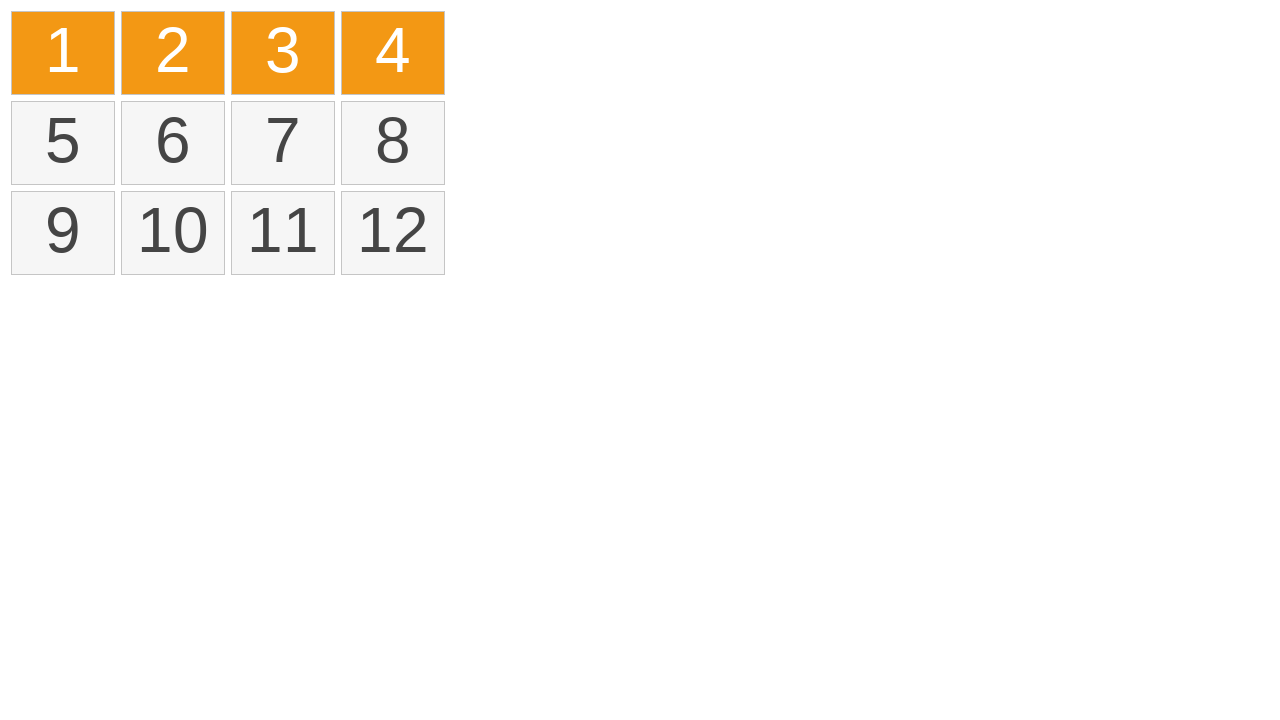